Navigates to the Playwright documentation website and clicks on the "Get started" button to verify navigation works

Starting URL: https://playwright.dev

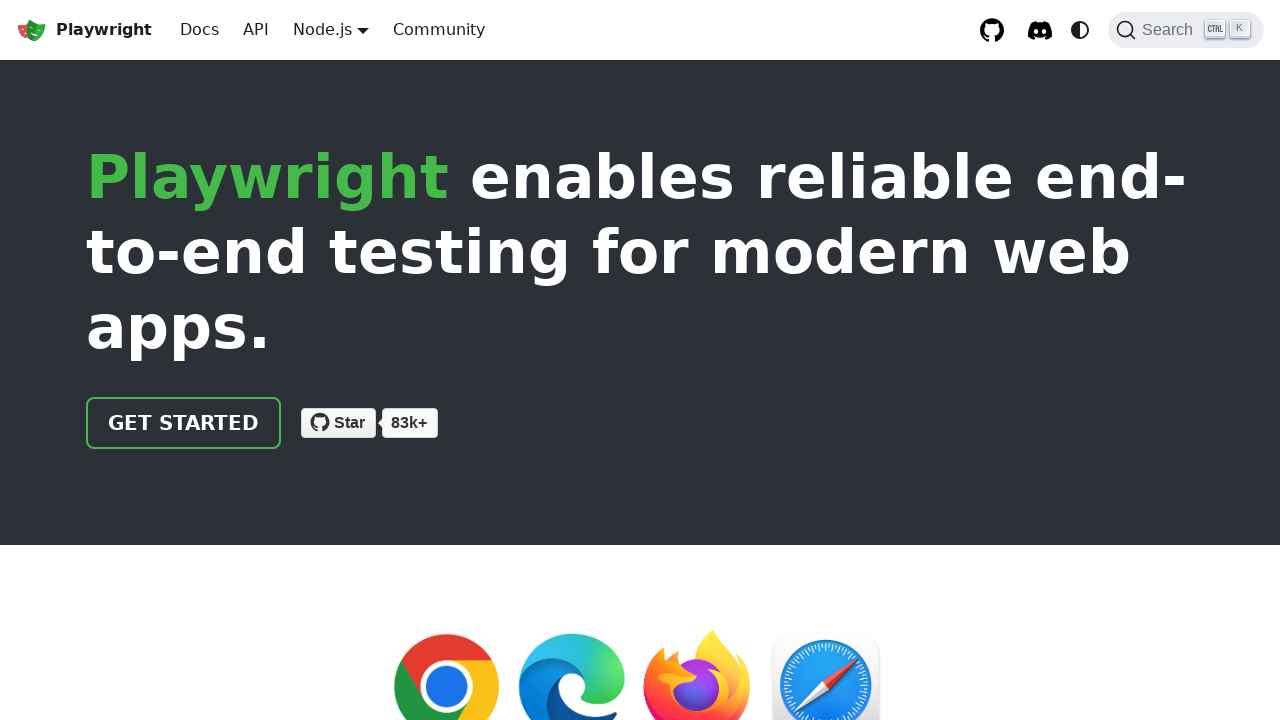

Clicked on the 'Get started' button at (184, 423) on internal:text="Get started"i
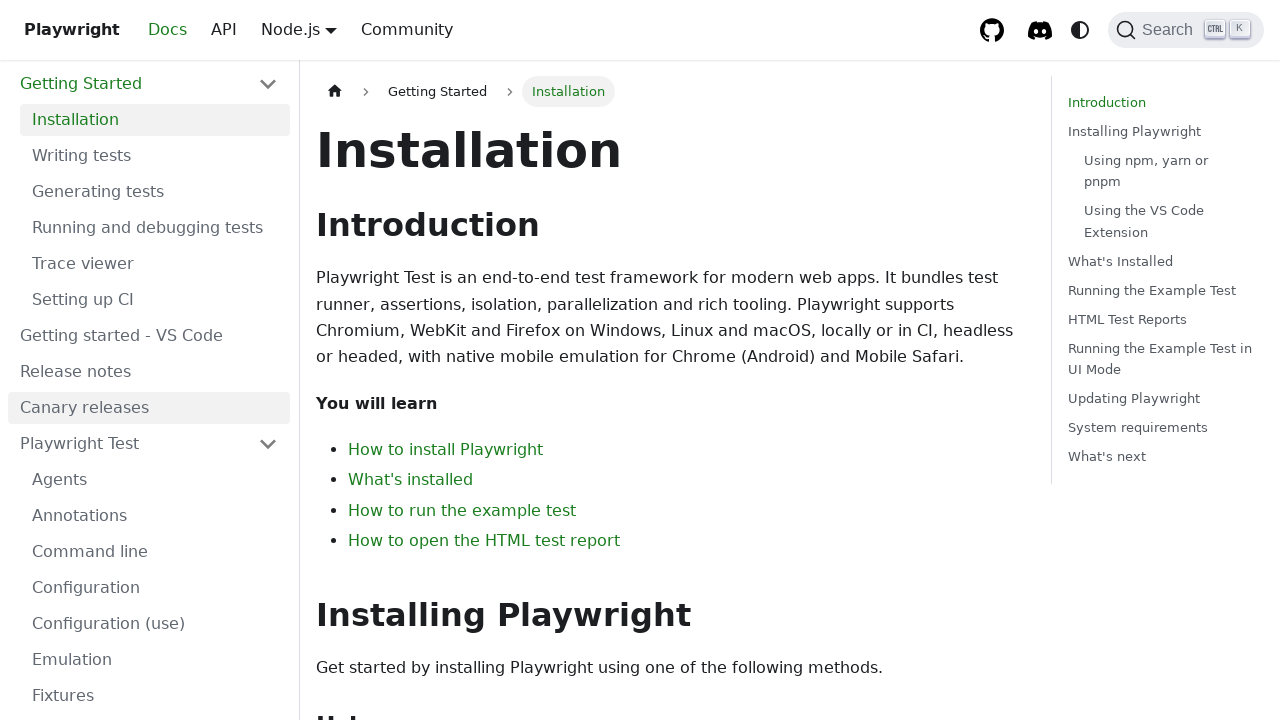

Waited for page to load (networkidle state)
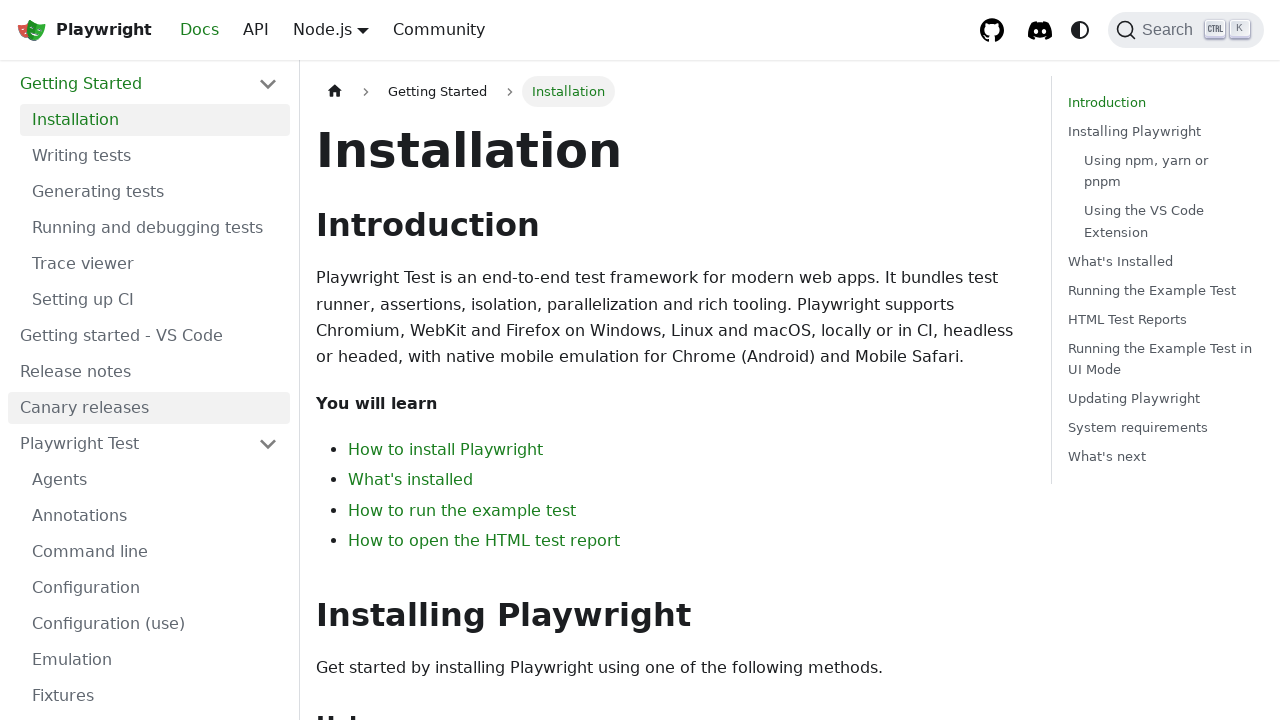

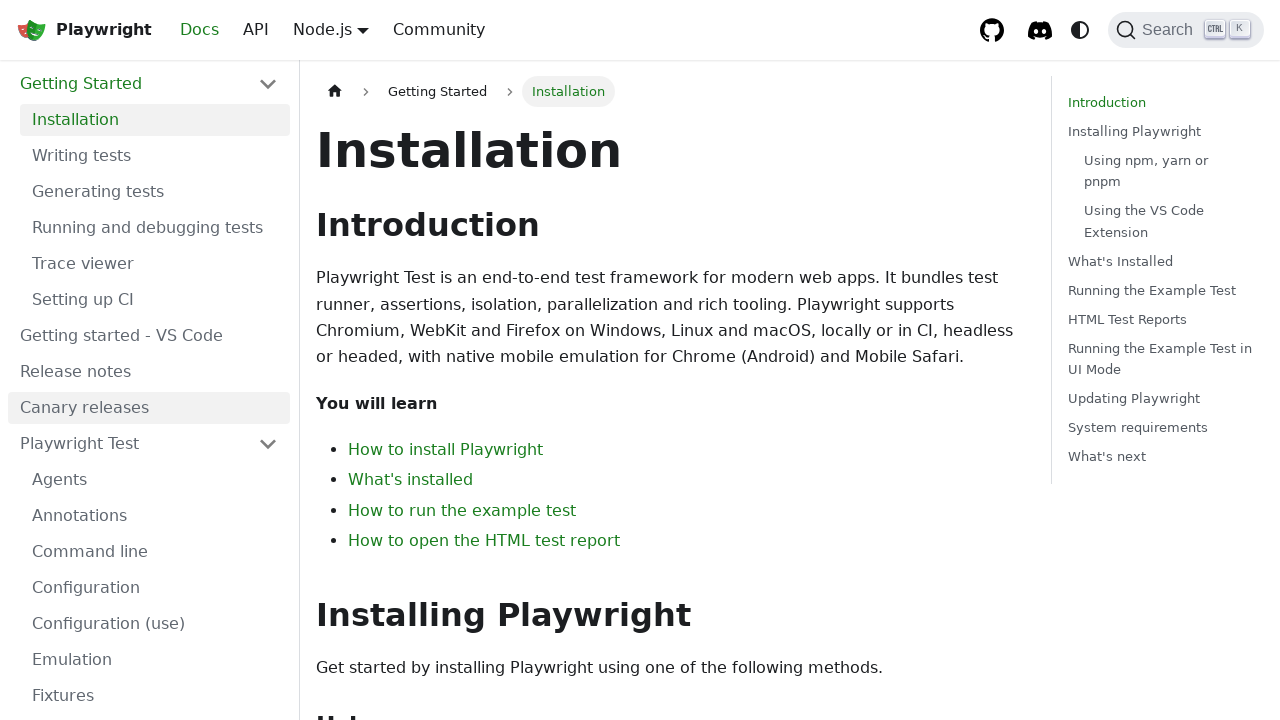